Tests temperature conversion calculator with invalid input and verifies that an error message is displayed

Starting URL: http://apt-public.appspot.com/testing-lab-calculator.html

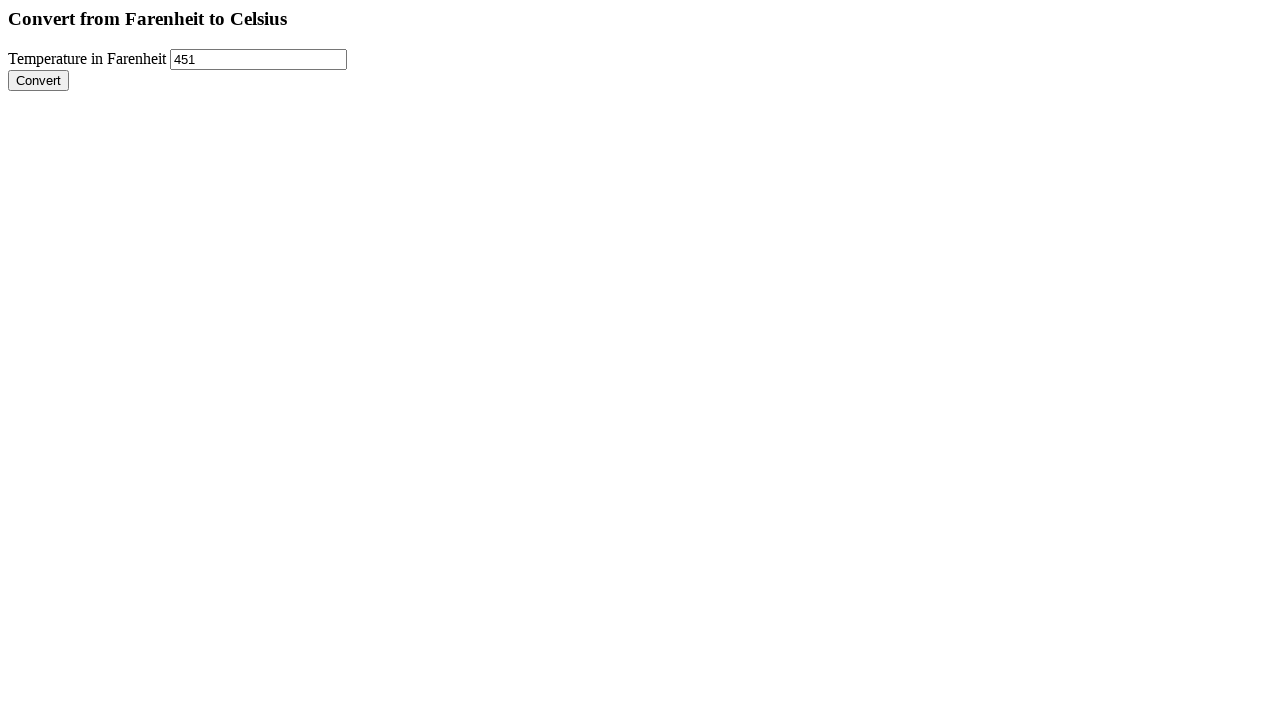

Filled fahrenheit temperature input with invalid value 'boo!' on input[name='farenheitTemperature']
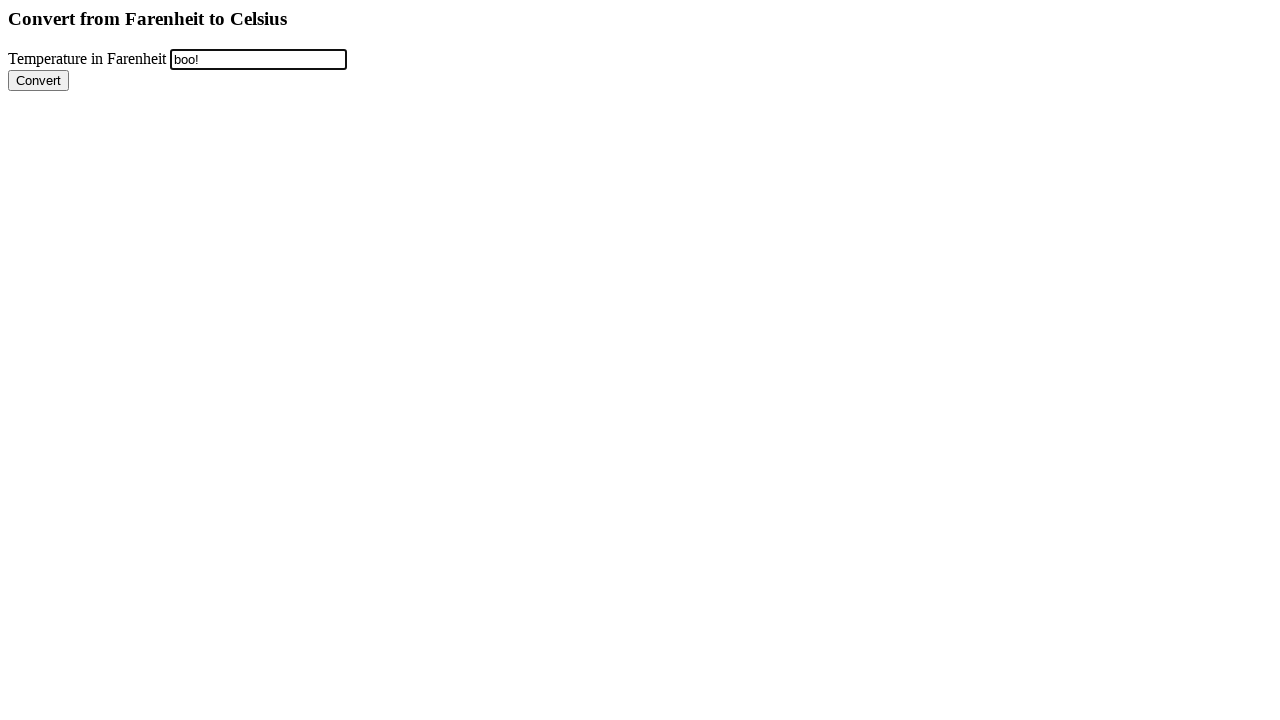

Pressed Enter to submit the temperature conversion form on input[name='farenheitTemperature']
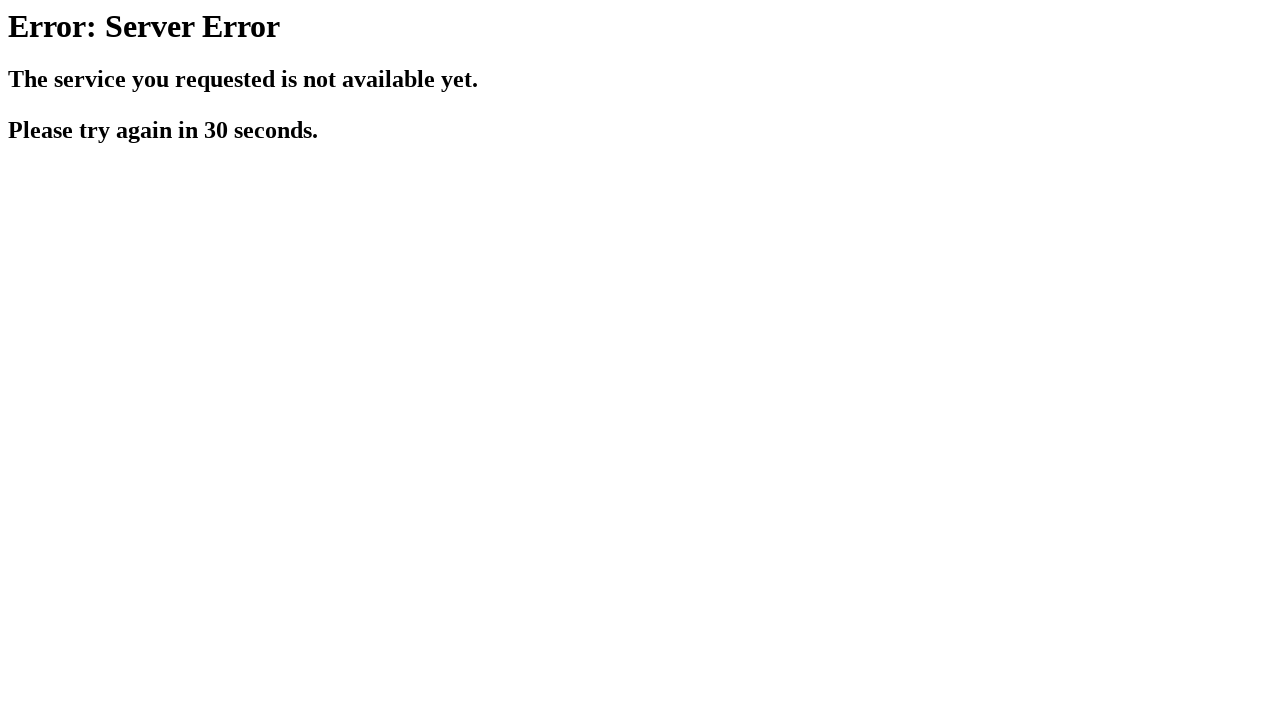

Error message appeared in h2 element
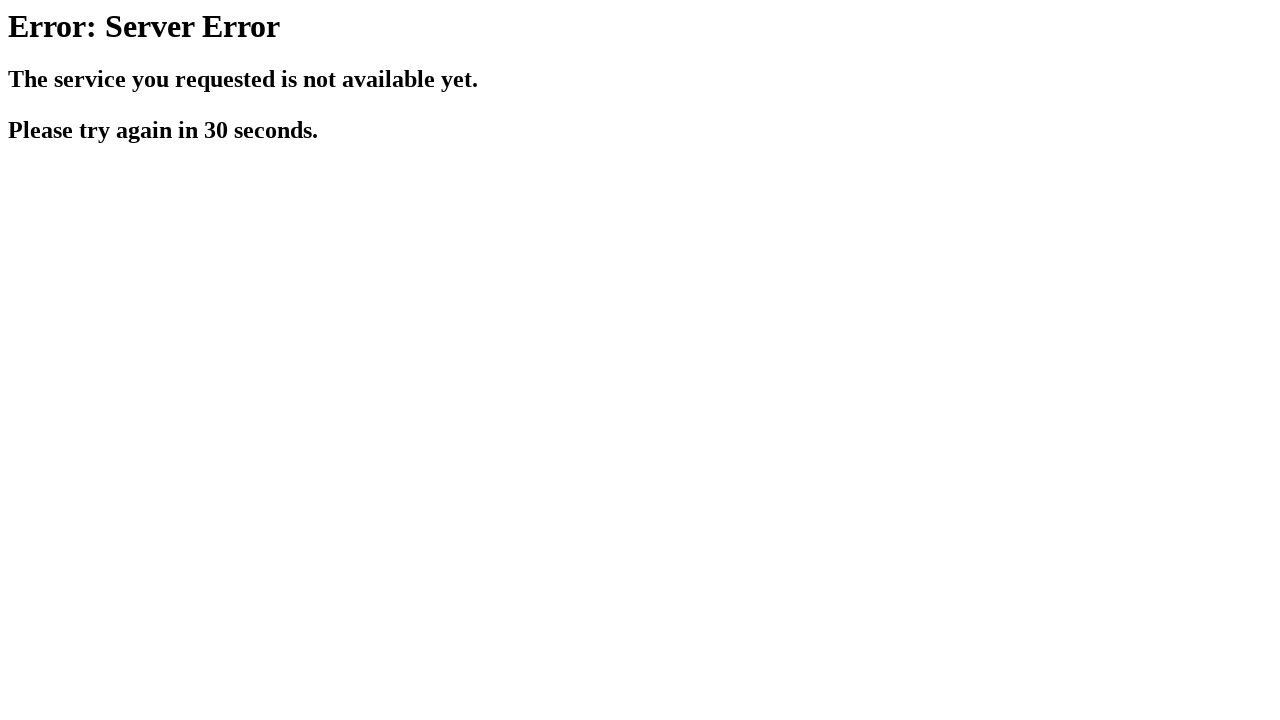

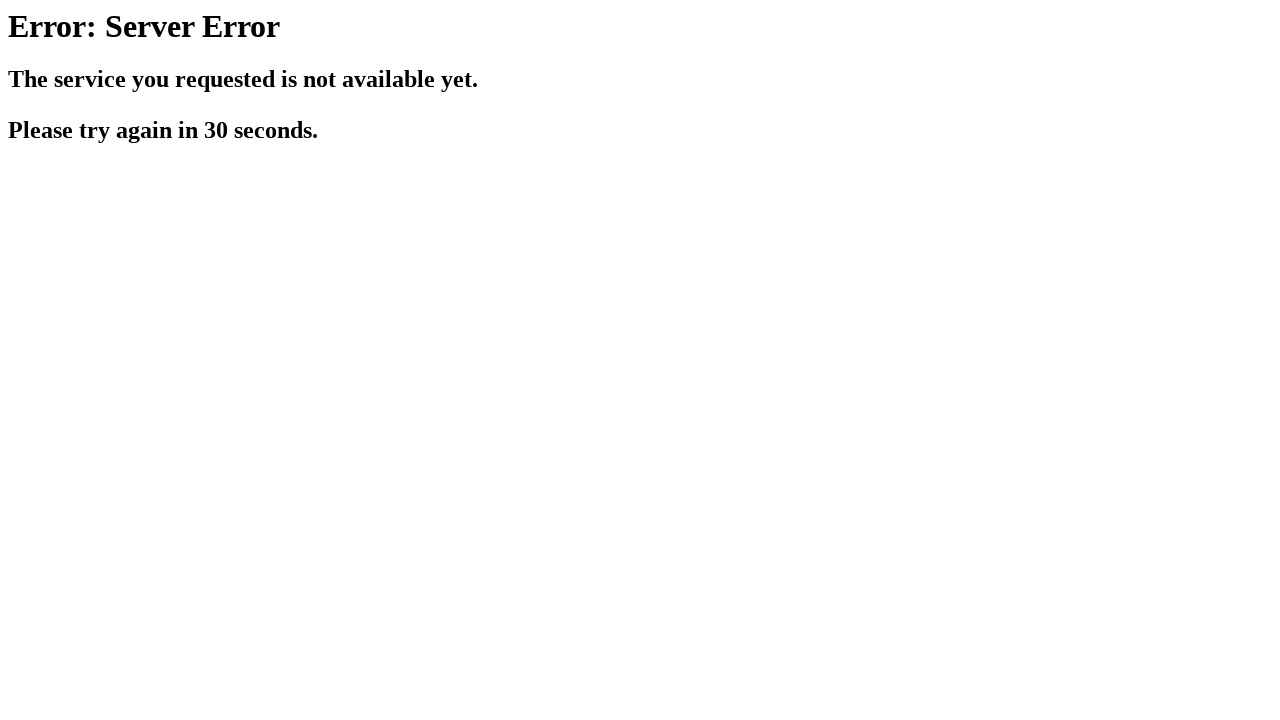